Tests handling a JavaScript alert dialog by clicking a button that triggers an alert, accepting it, and verifying the result message.

Starting URL: https://the-internet.herokuapp.com/javascript_alerts

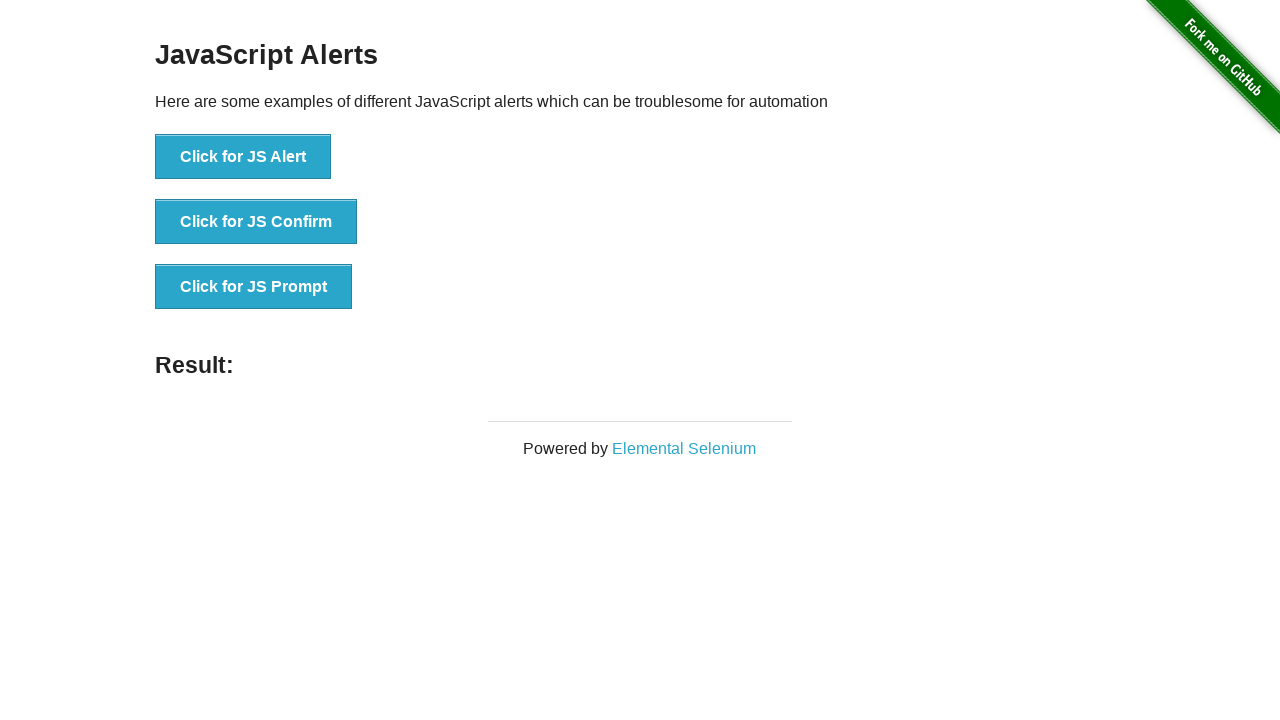

Verified alert dialog message contains expected text
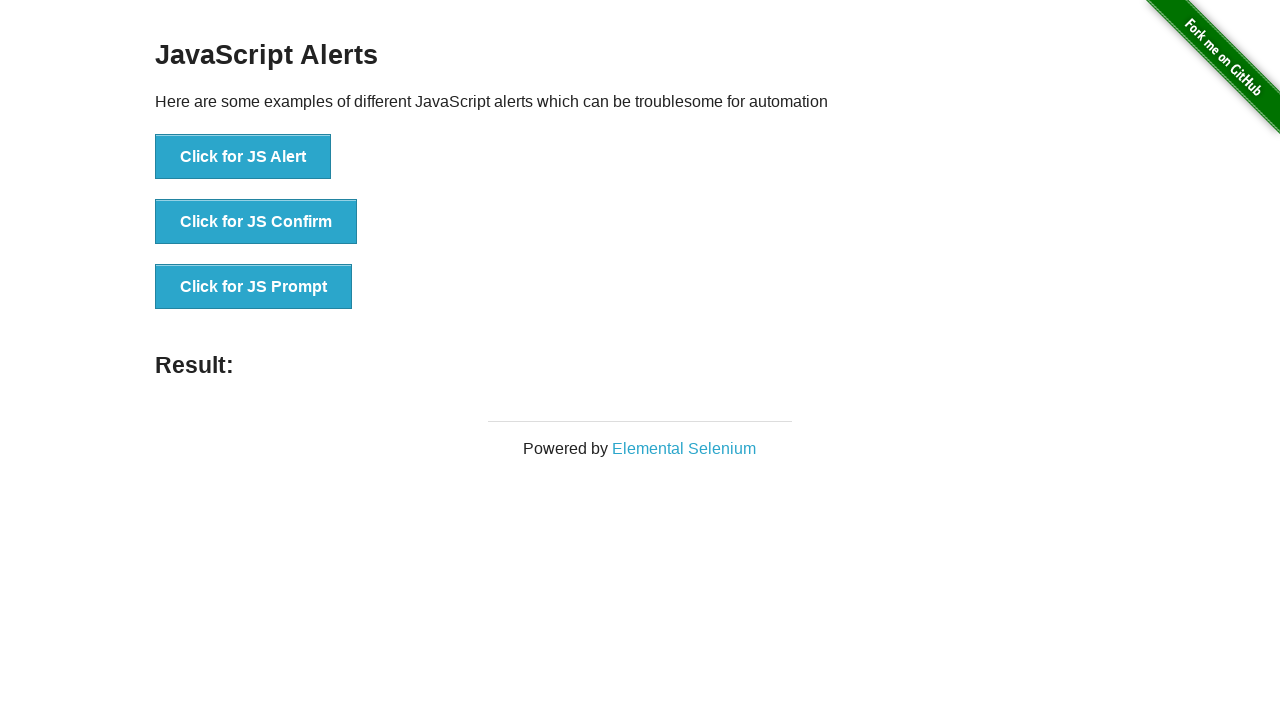

Clicked button to trigger JavaScript alert at (243, 157) on internal:role=button[name="Click for JS Alert"i]
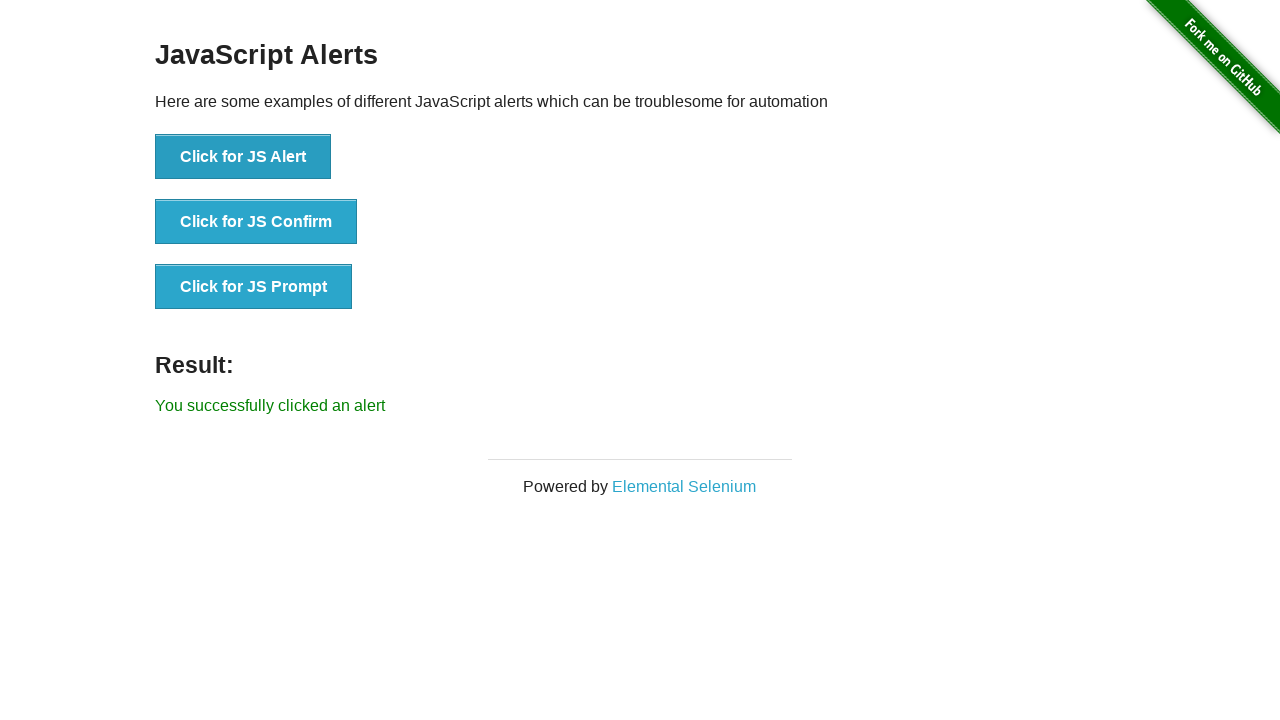

Verified result message displays 'You successfully clicked an alert'
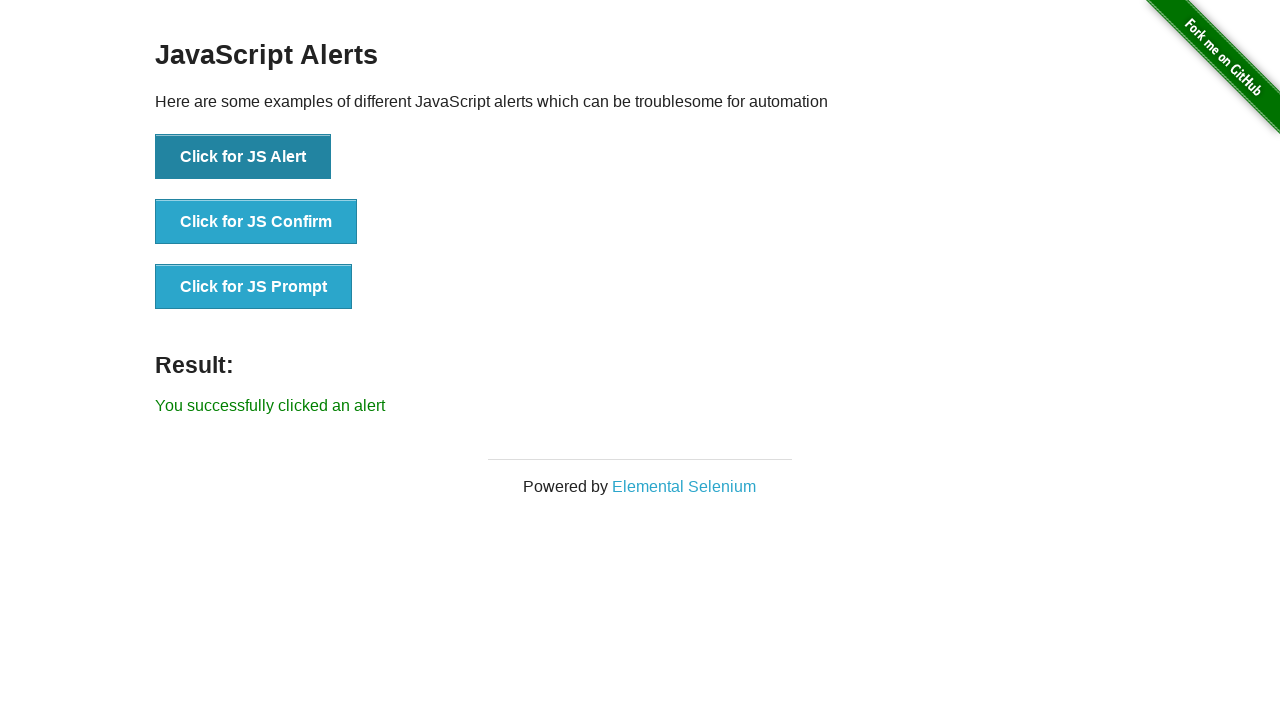

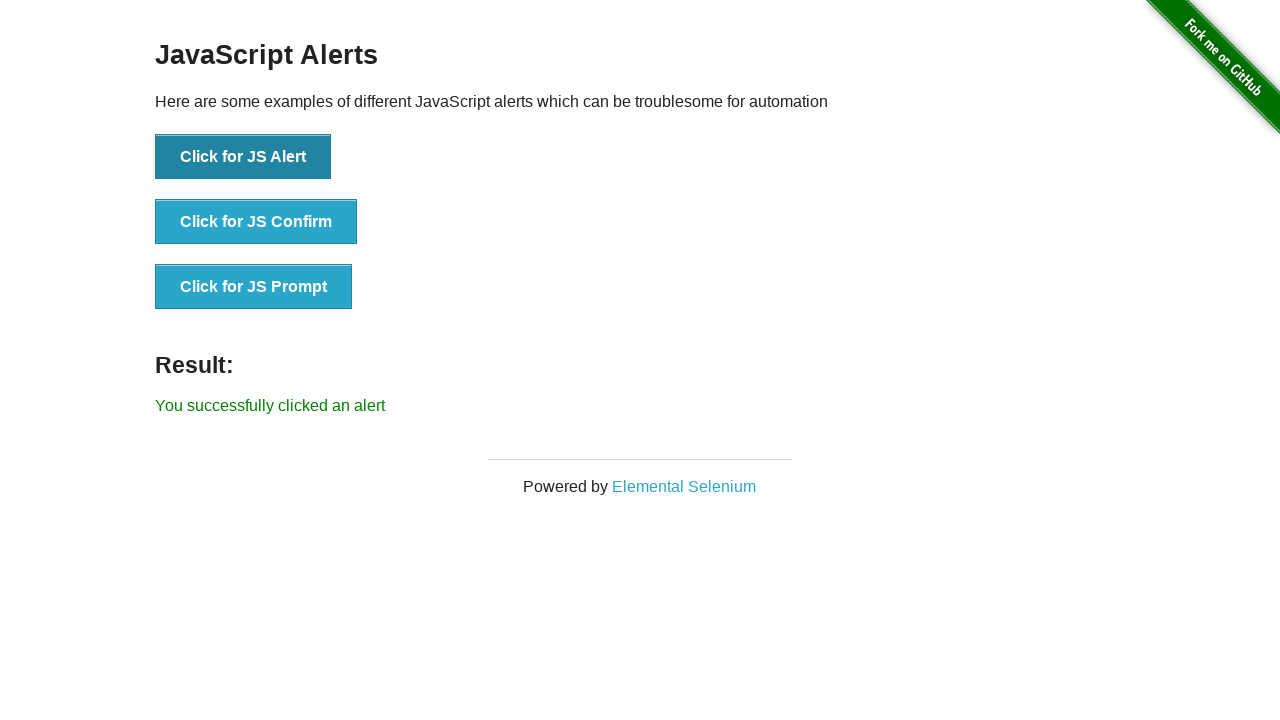